Navigates to the Flipkart e-commerce website homepage

Starting URL: https://www.flipkart.com

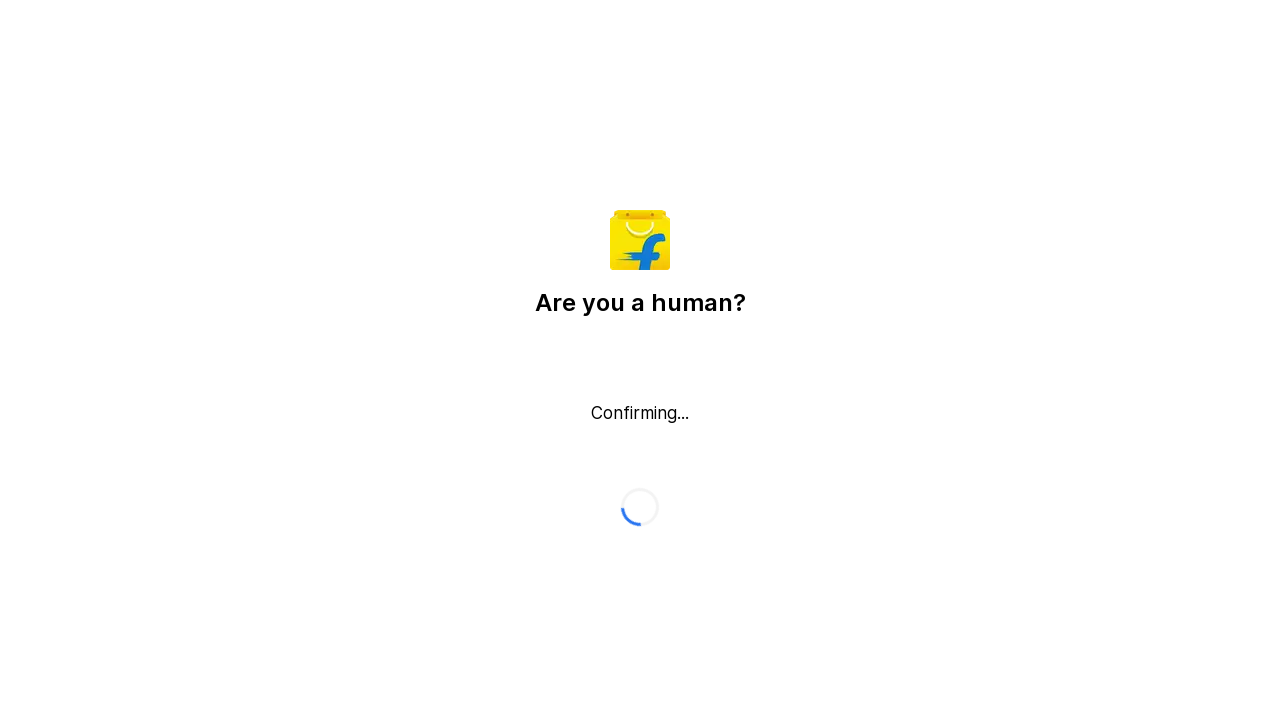

Waited for Flipkart homepage to load (DOM content loaded)
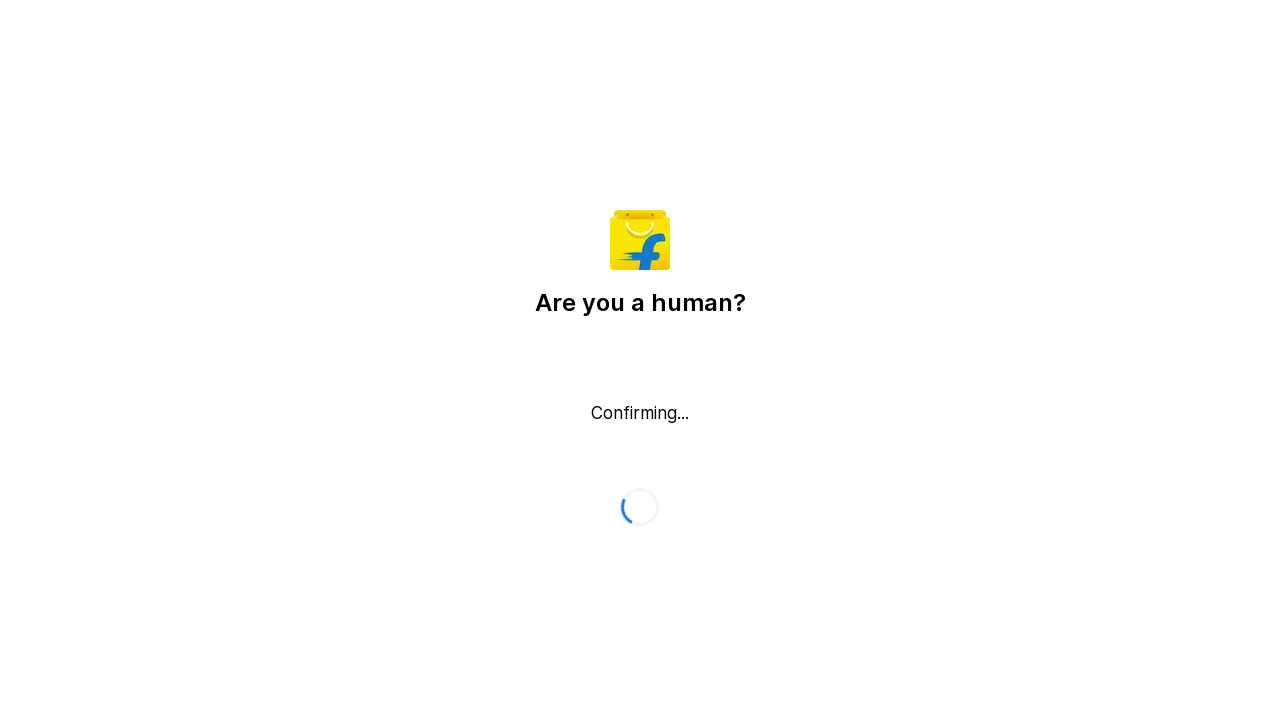

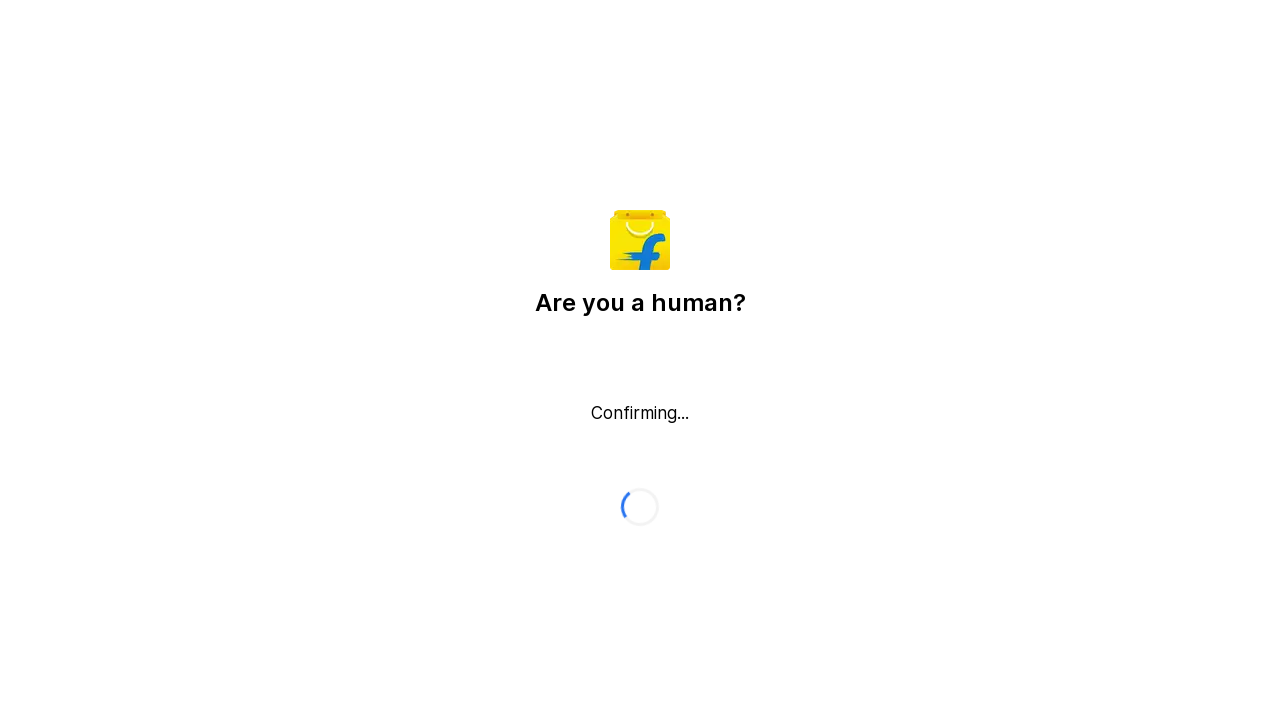